Tests the student registration form by filling in first name, last name, email, mobile number, address, selecting gender, and submitting the form, then verifies the confirmation message appears.

Starting URL: https://demoqa.com/automation-practice-form

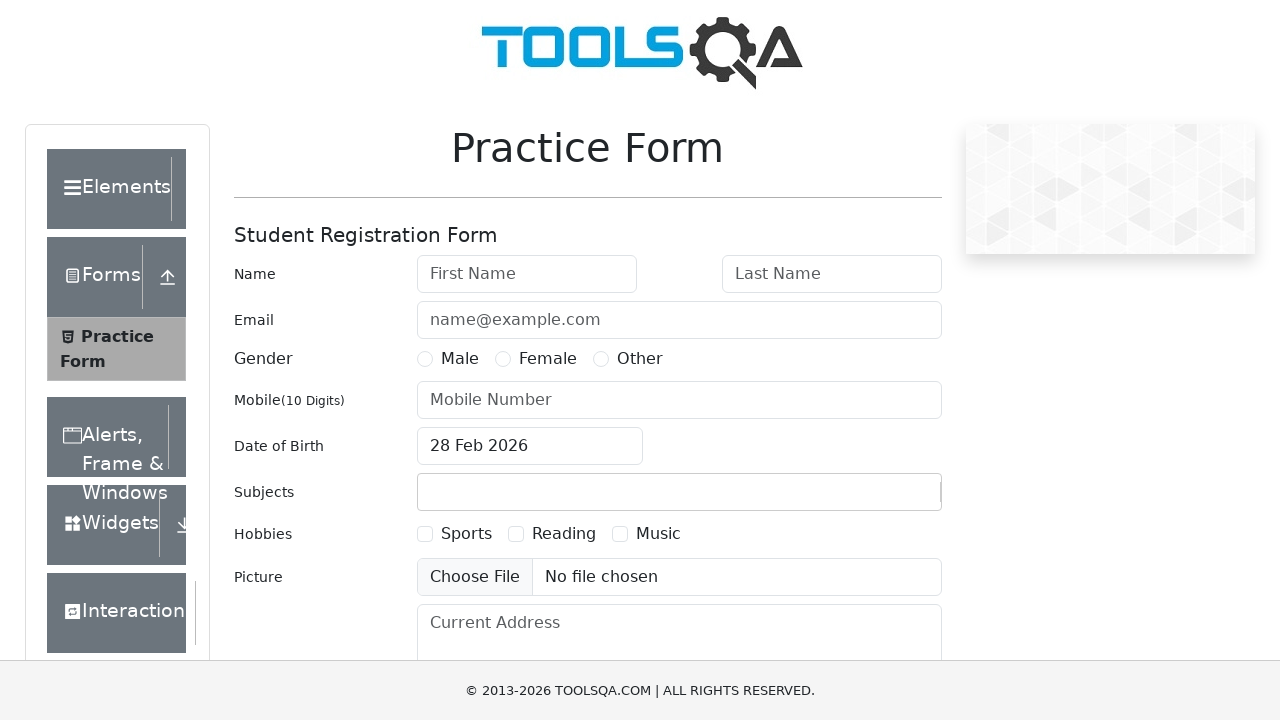

Filled first name field with 'Michael' on #firstName
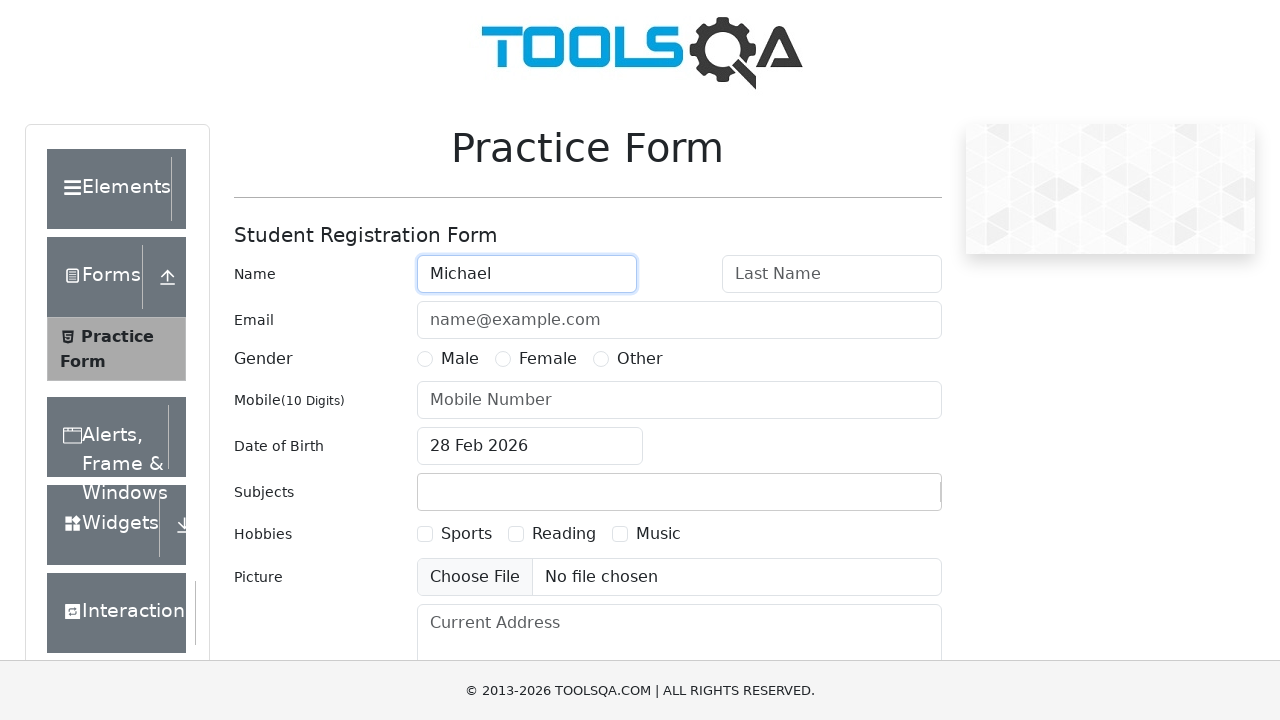

Filled last name field with 'Johnson' on #lastName
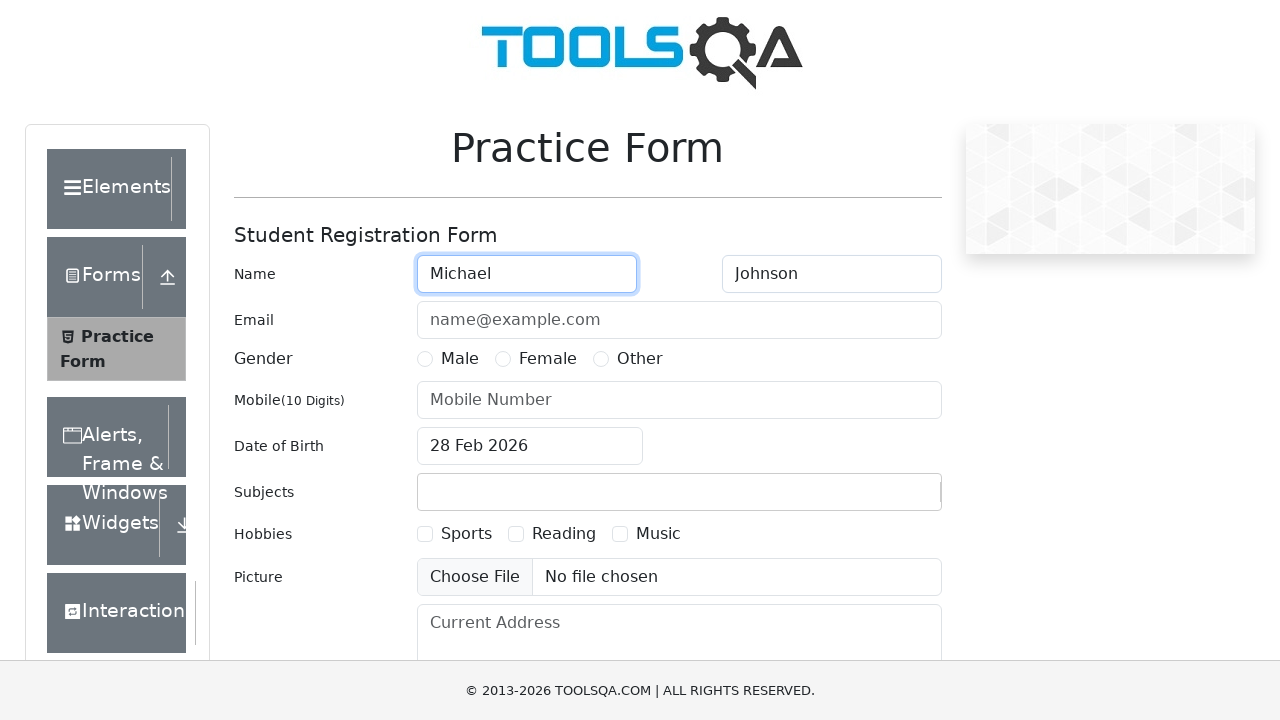

Filled email field with 'michael.johnson@testmail.com' on #userEmail
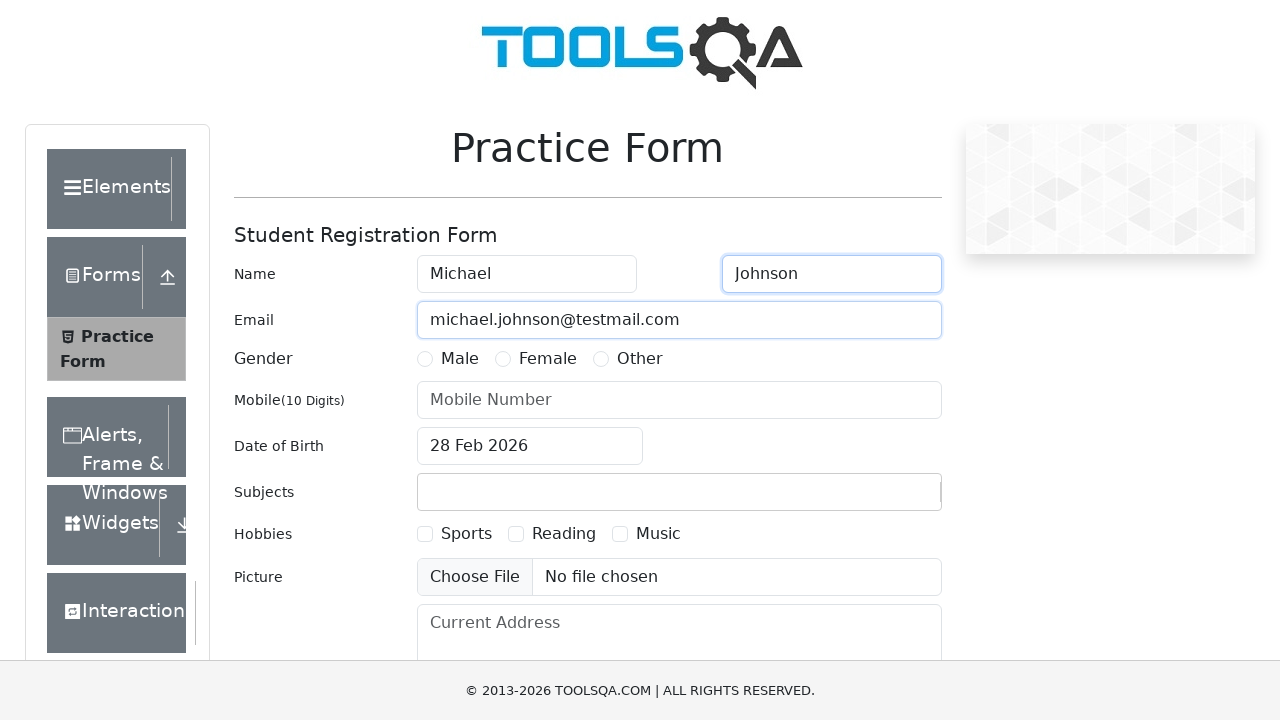

Selected Male gender radio button
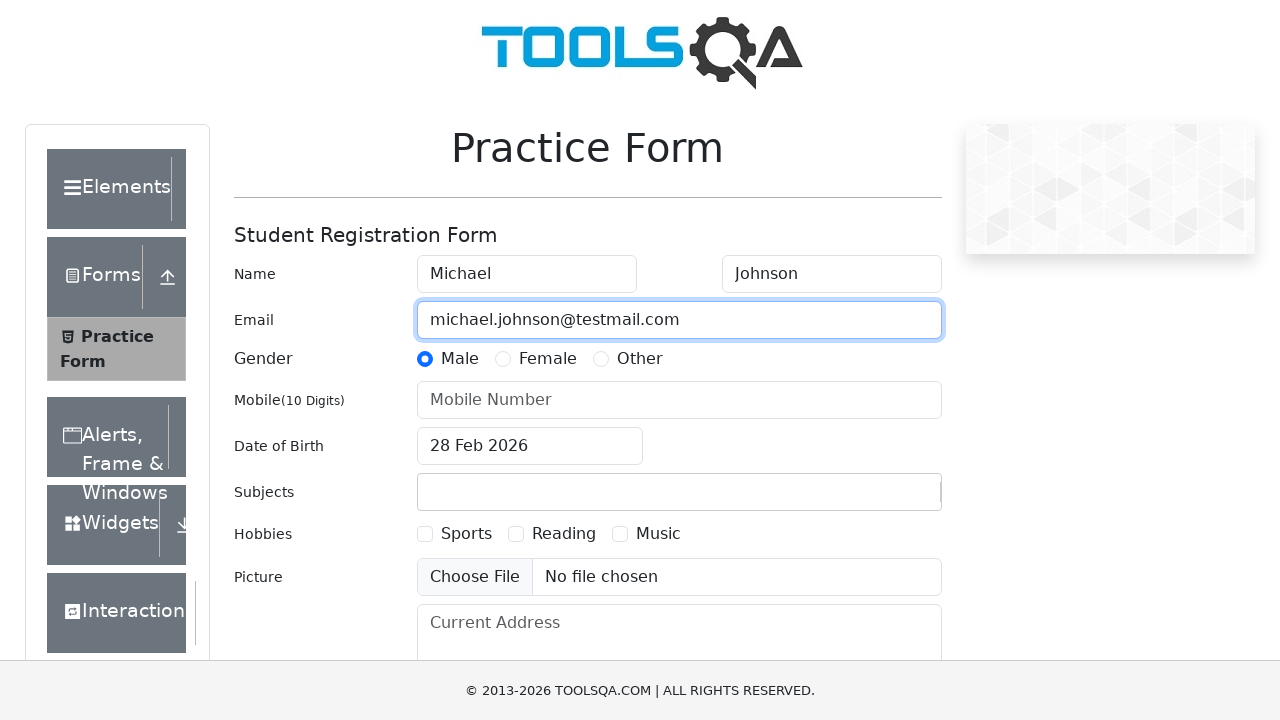

Filled mobile number field with '9876543210' on #userNumber
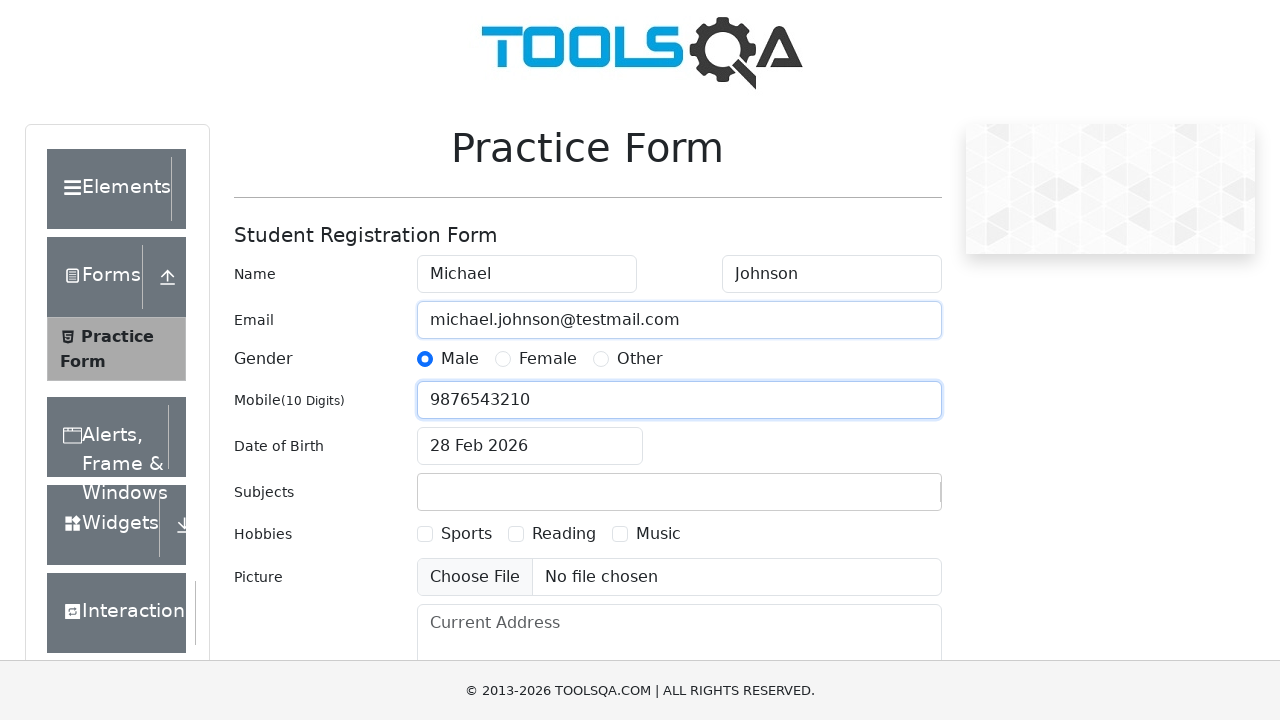

Filled address field with '123 Test Street, Sample City, State 12345' on #currentAddress
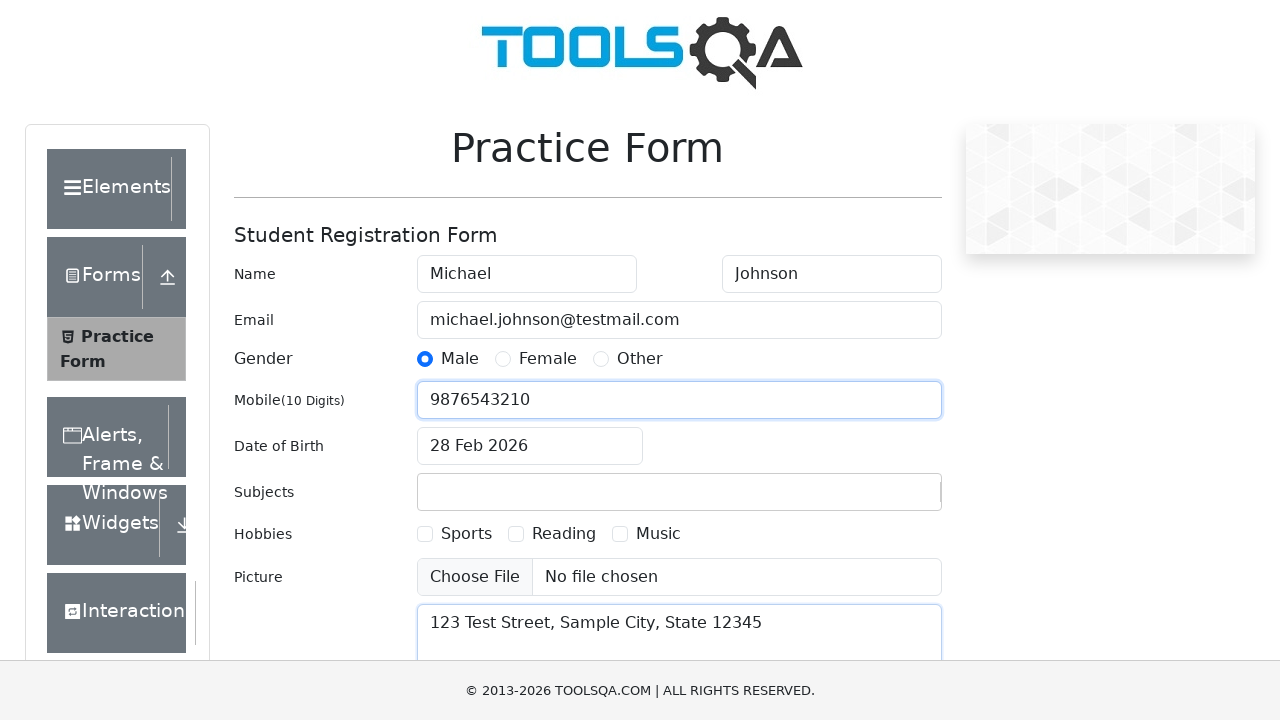

Scrolled submit button into view
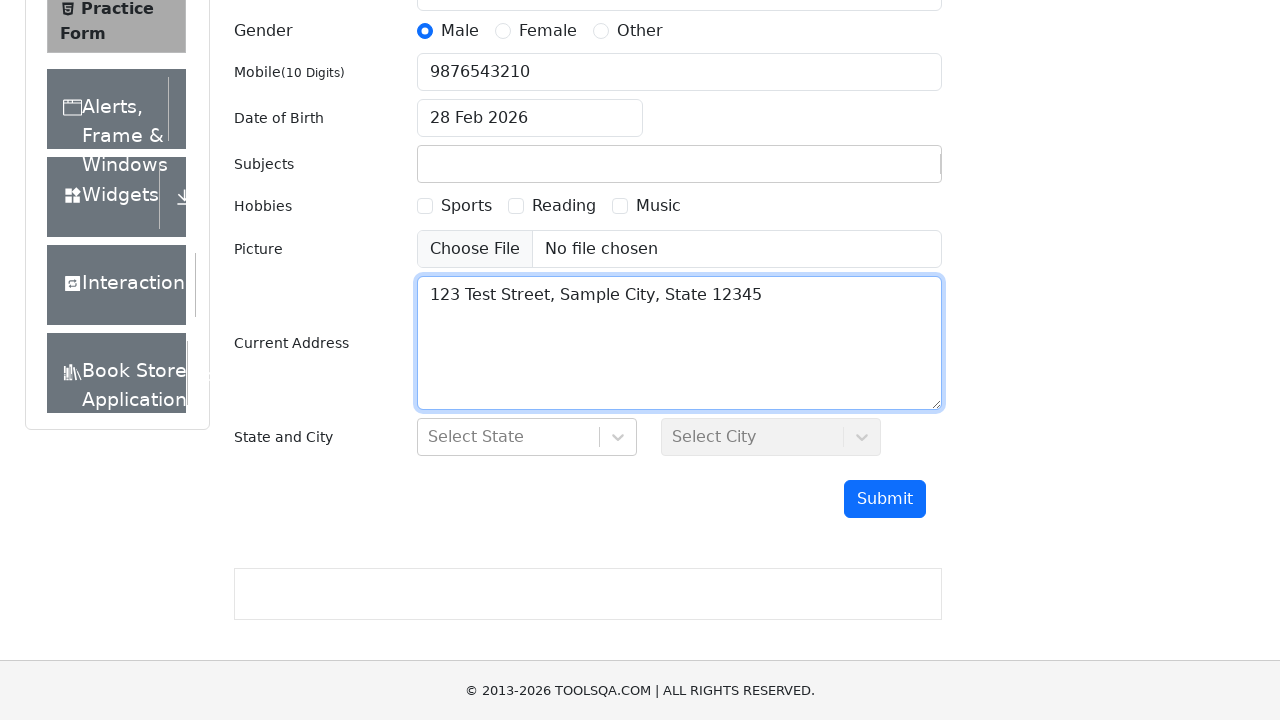

Clicked submit button to submit registration form at (885, 499) on #submit
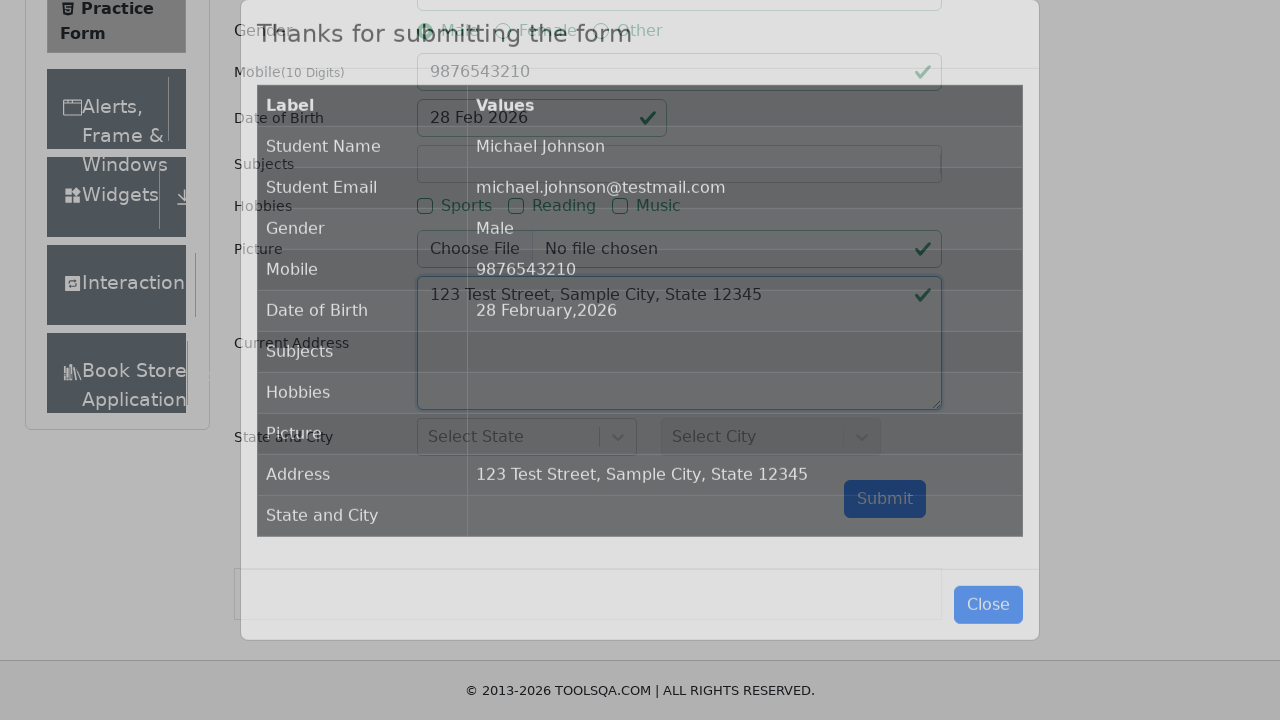

Confirmation message 'Thanks for submitting the form' appeared
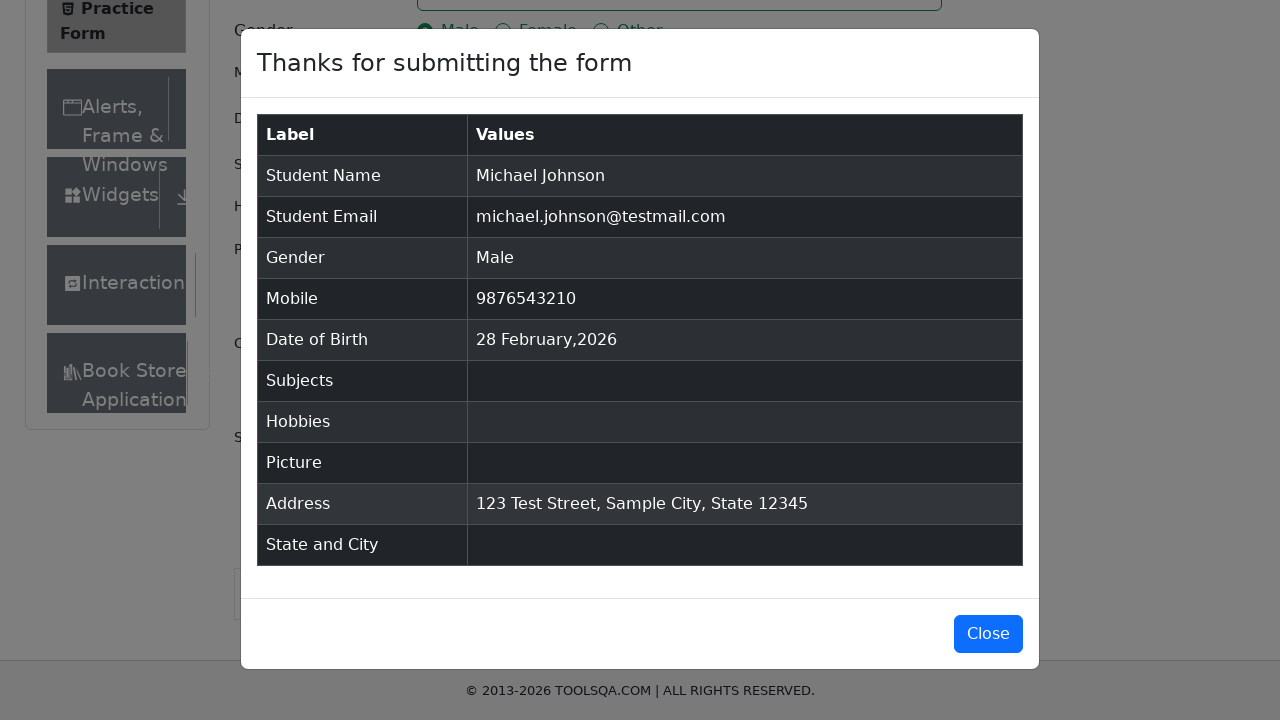

Closed confirmation popup by clicking close button at (988, 634) on #closeLargeModal
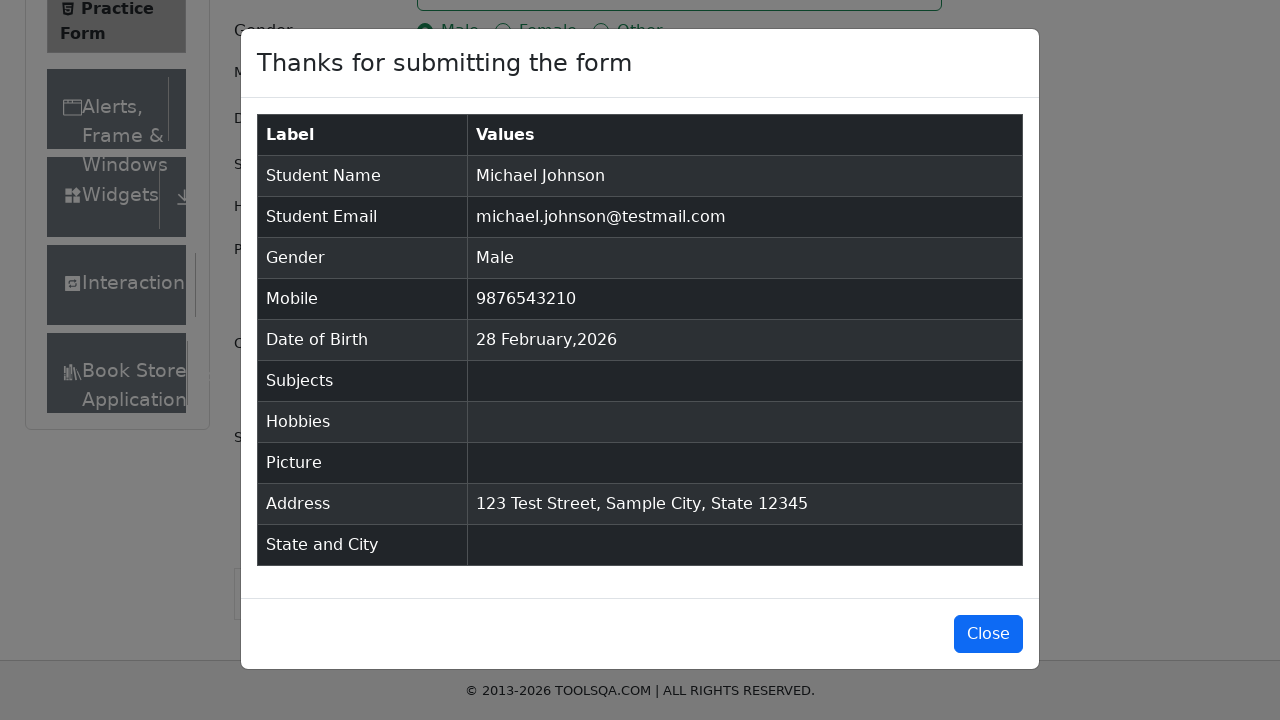

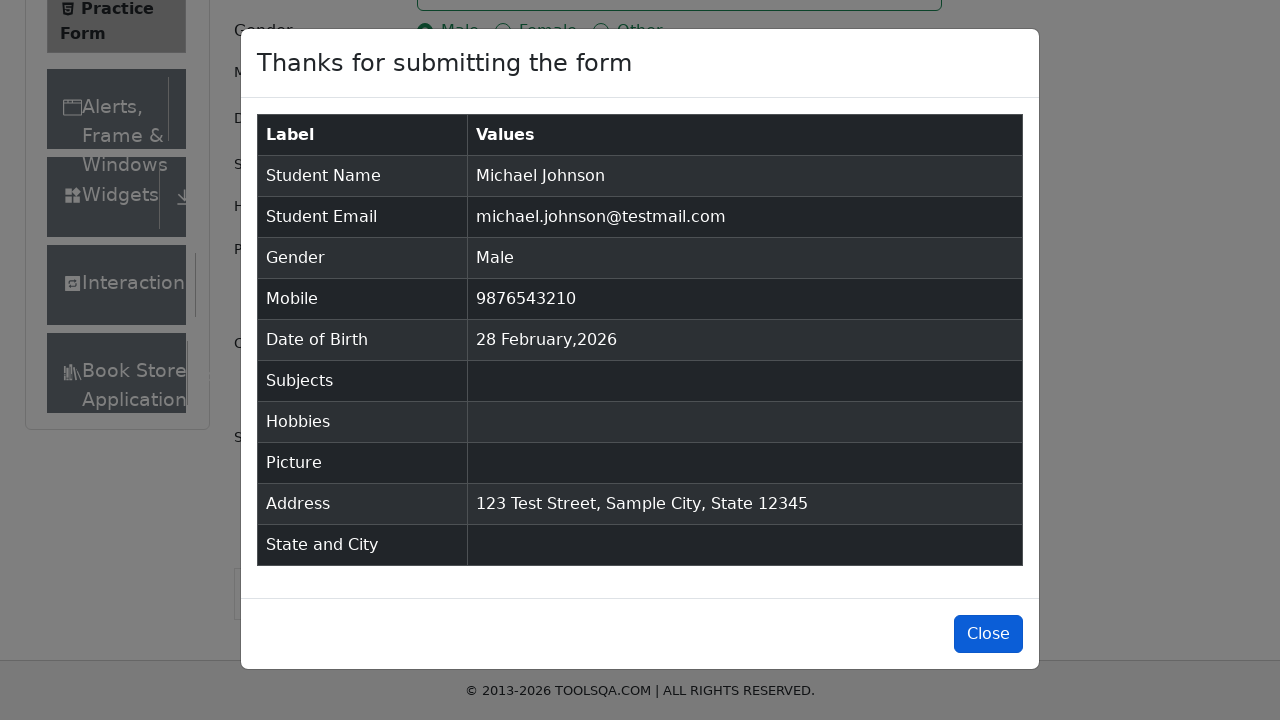